Navigates to the Omayo blog page and scrolls to a specific element on the page using JavaScript executor

Starting URL: https://omayo.blogspot.com/

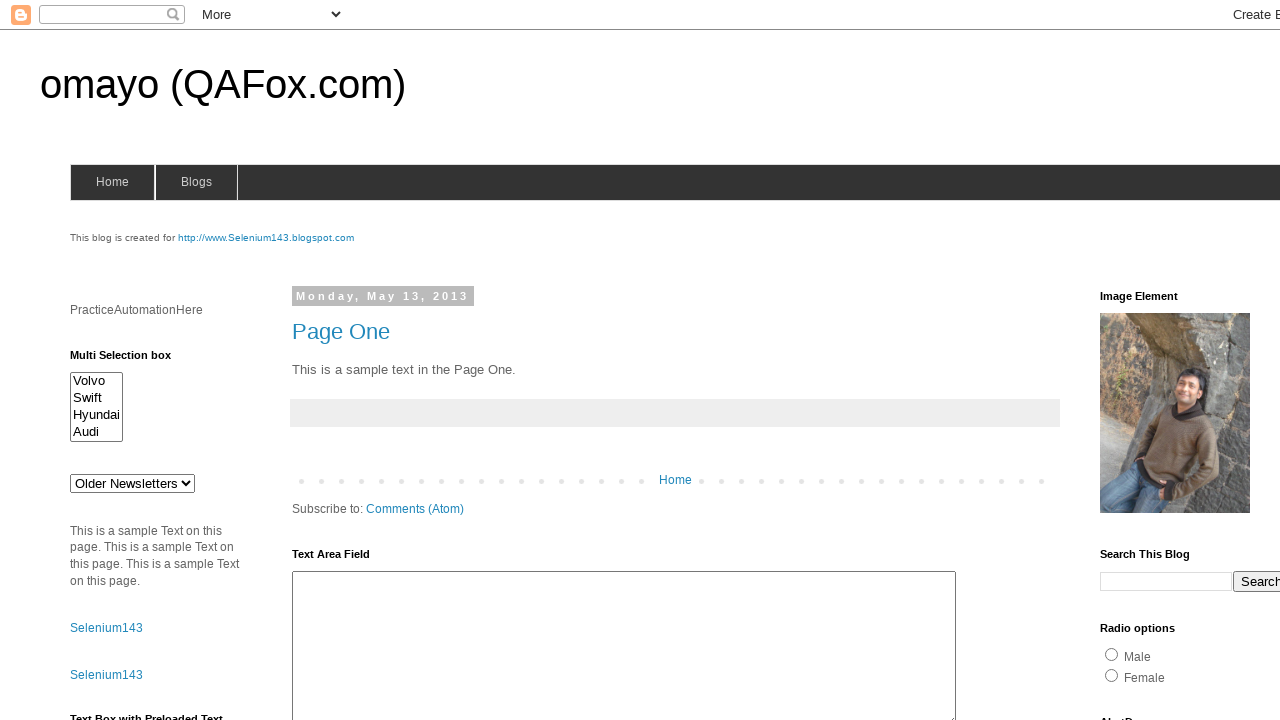

Located the search element with ID 'sa'
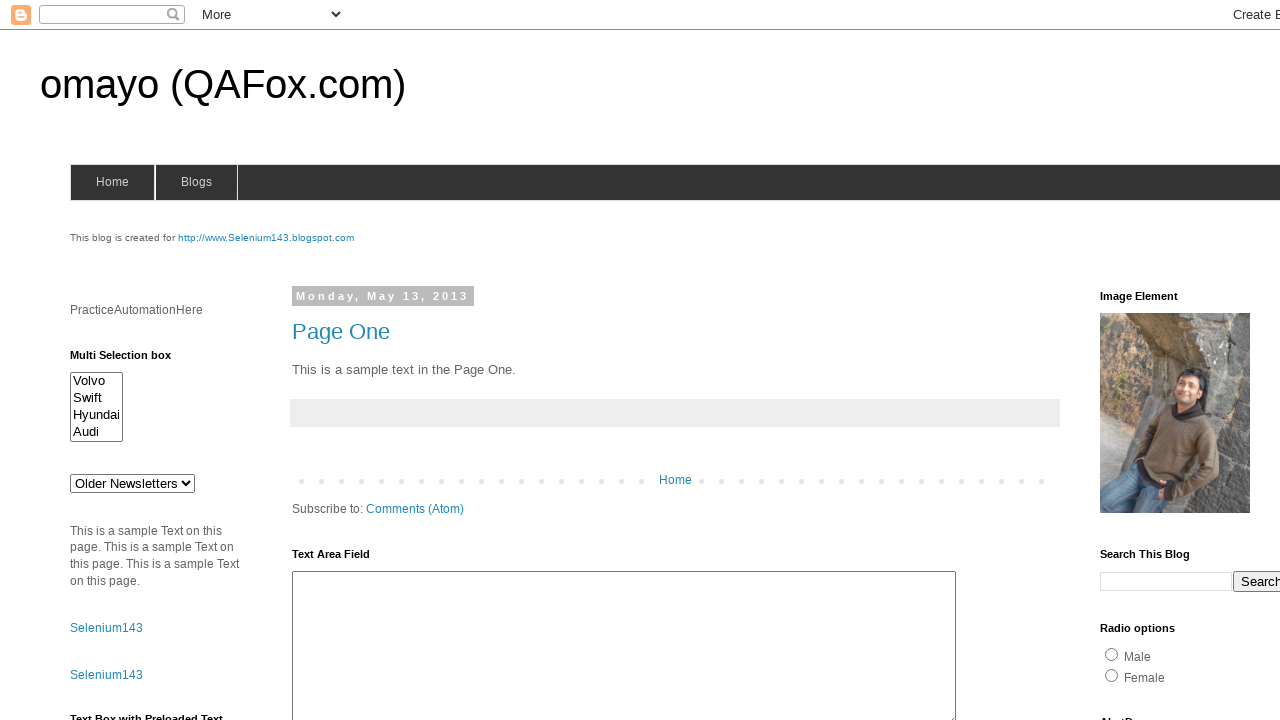

Scrolled to the search element on Omayo blog page
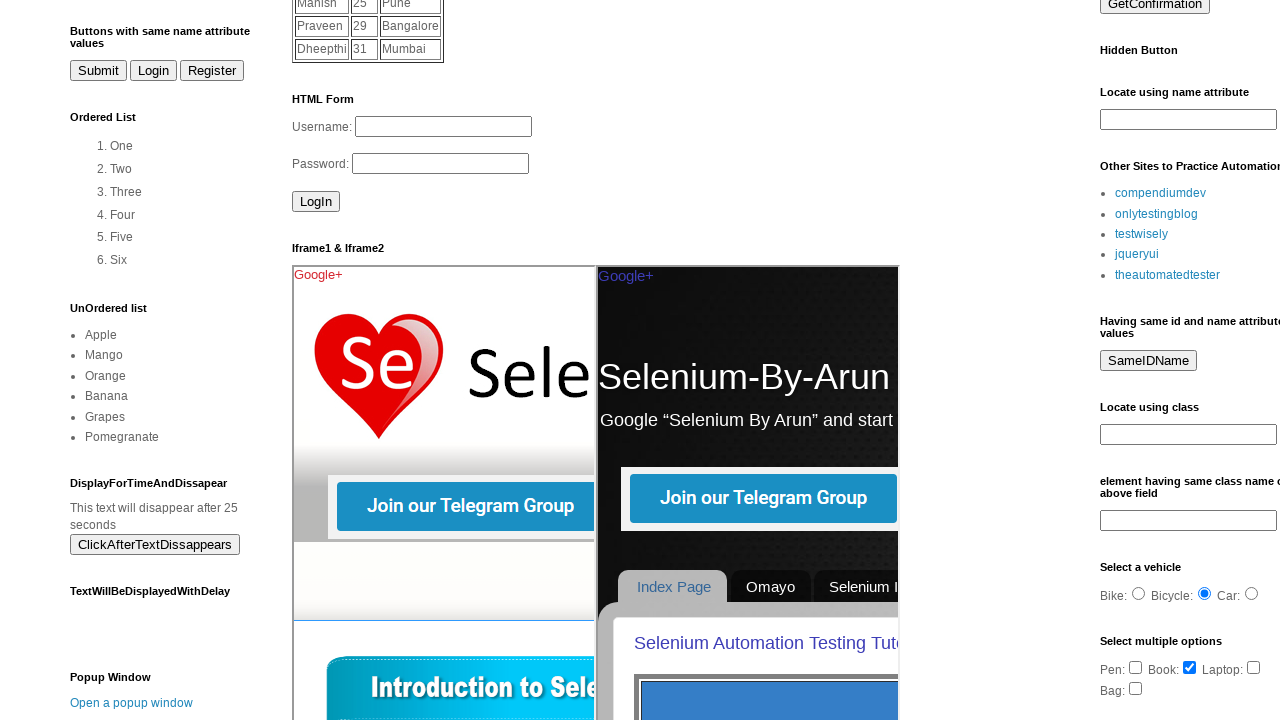

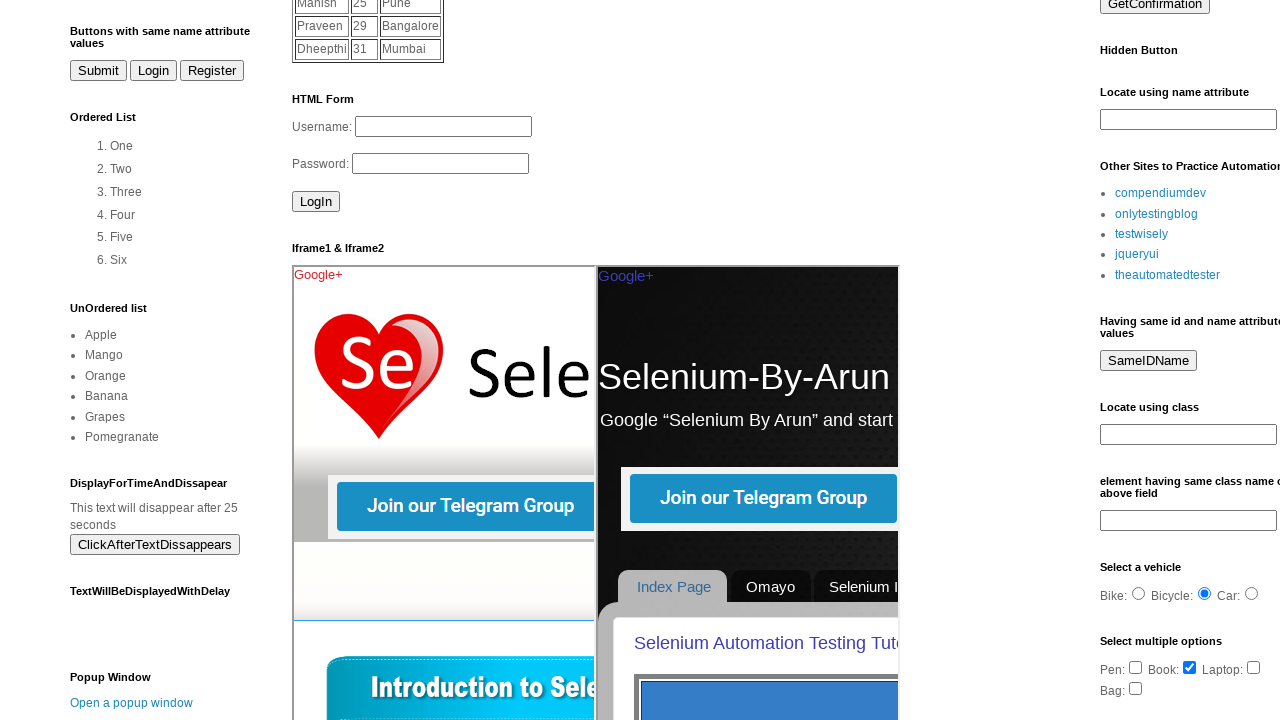